Tests the cart functionality by navigating to a product details page, setting the quantity to 4, adding the product to cart, and verifying the quantity is correctly displayed in the cart.

Starting URL: https://automationexercise.com

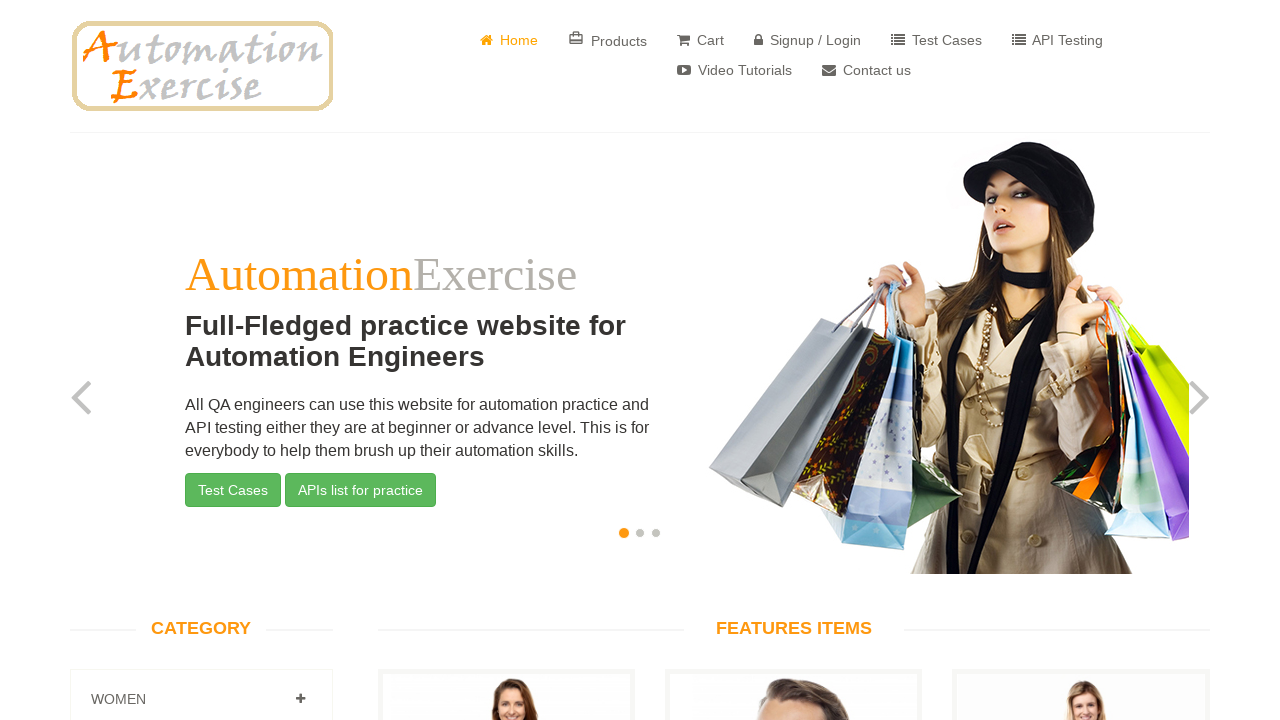

Home page loaded and body element is visible
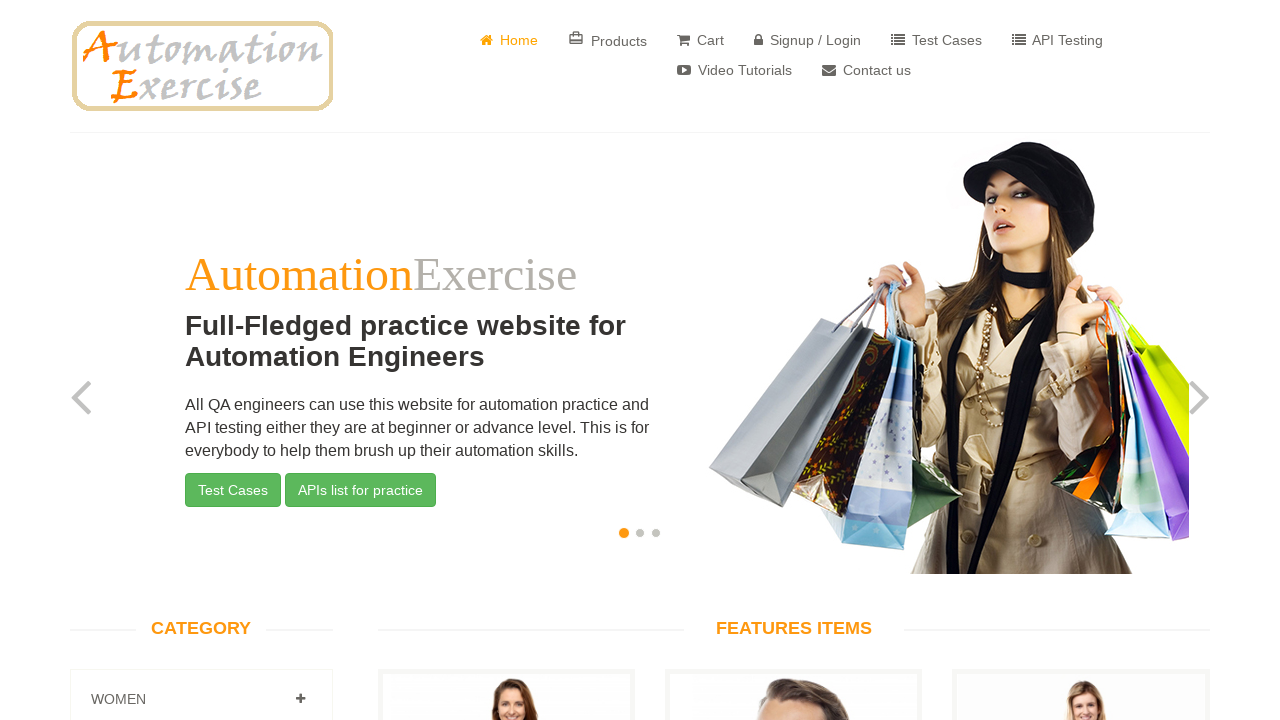

Clicked on first product view link to navigate to product details at (506, 361) on .features_items .col-sm-4 ul a >> nth=0
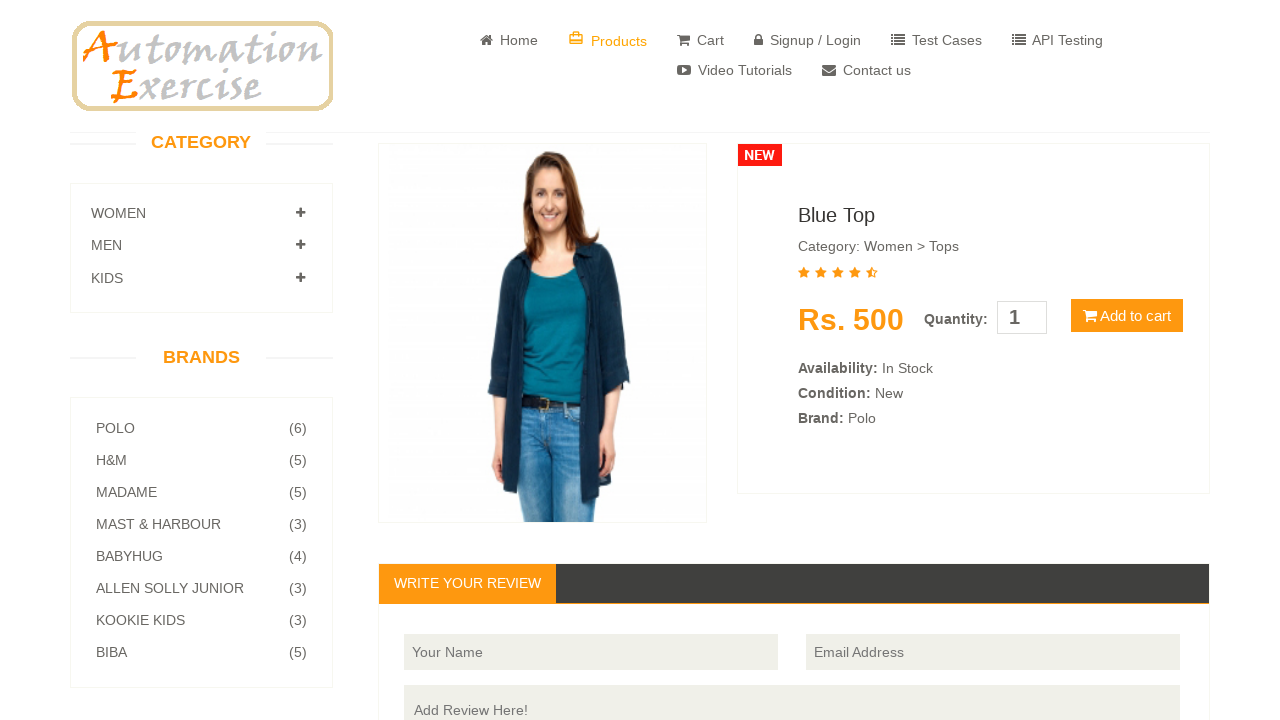

Product details page loaded
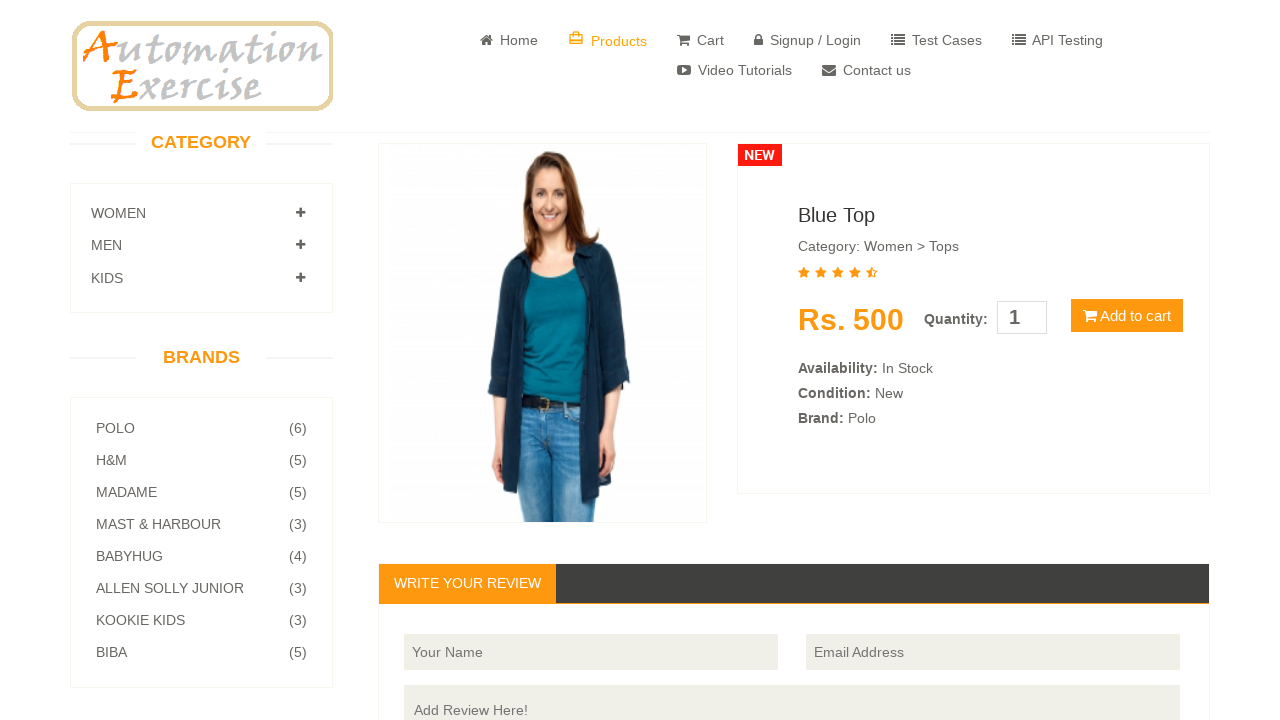

Set product quantity to 4 on input[name='quantity']
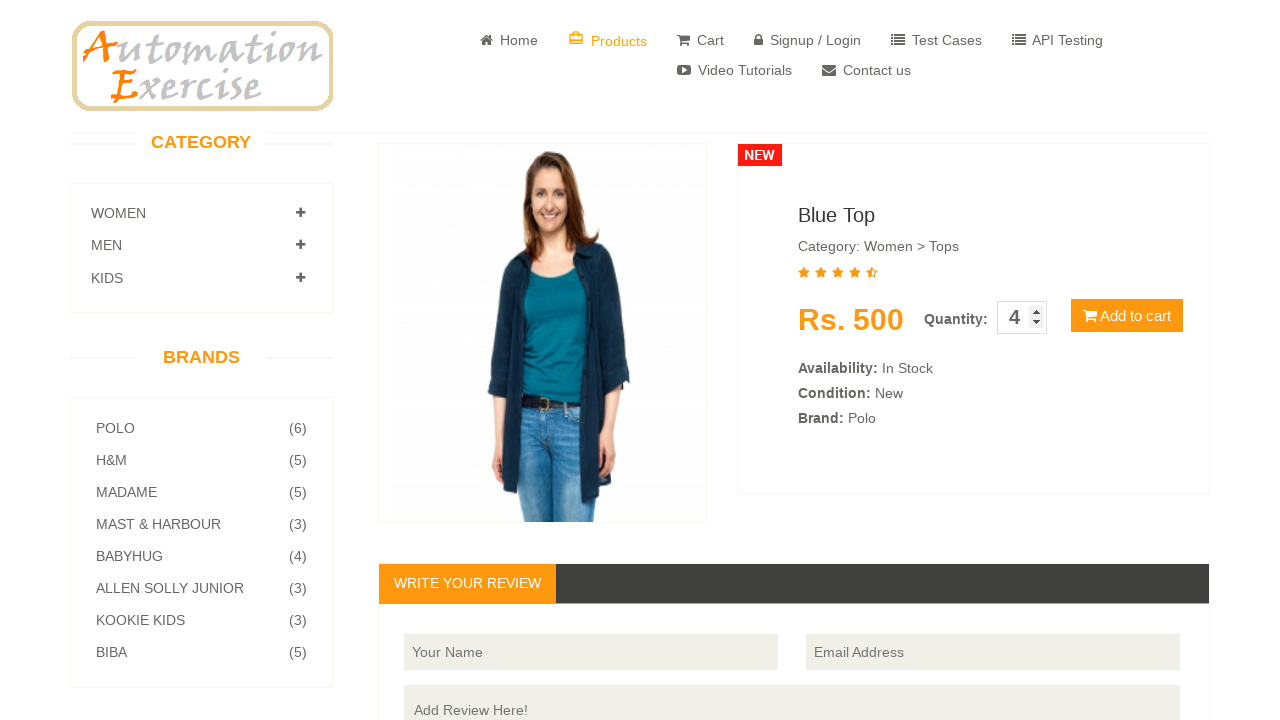

Clicked add to cart button at (1127, 316) on button.cart
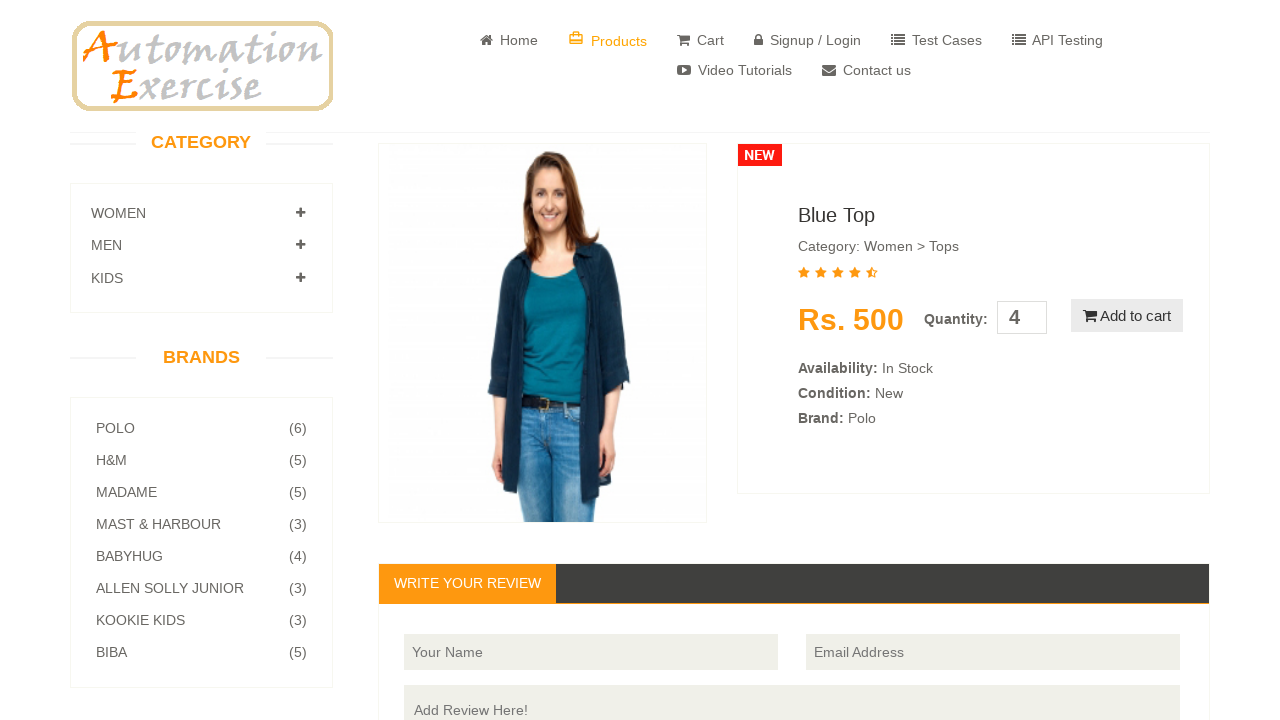

Clicked view cart link in modal at (640, 242) on .modal-content a[href='/view_cart']
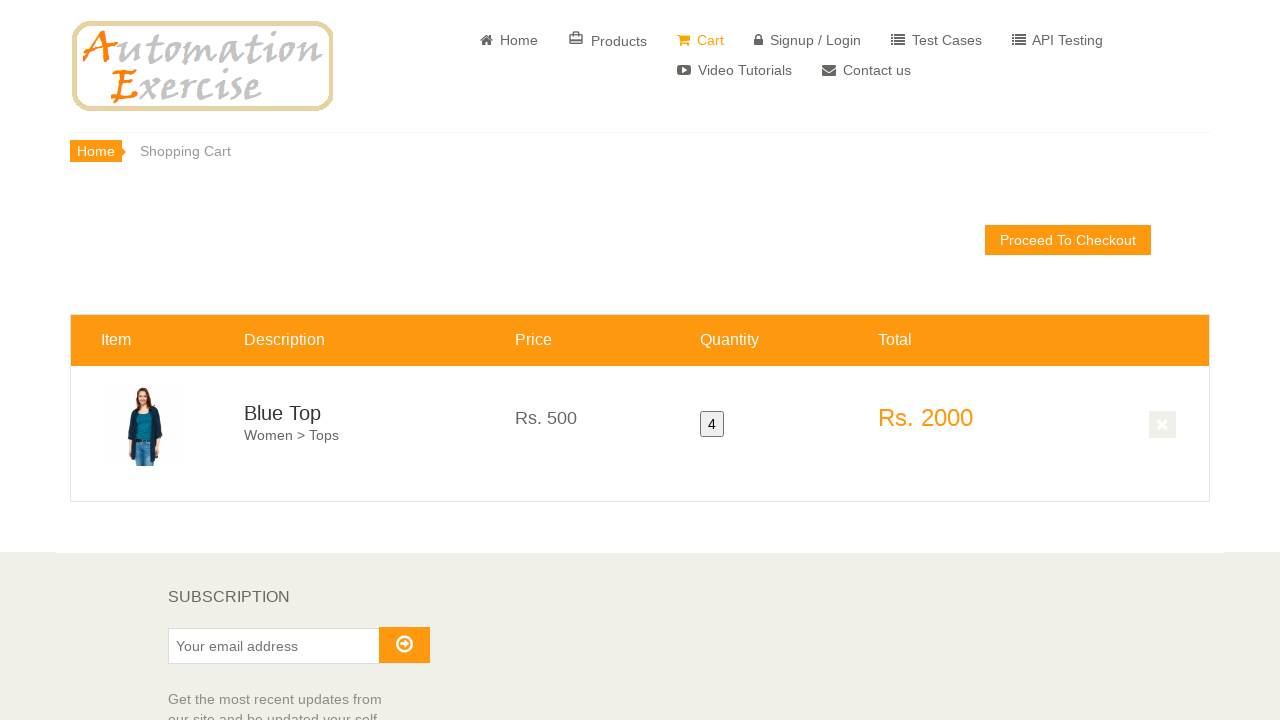

Navigated to cart page URL
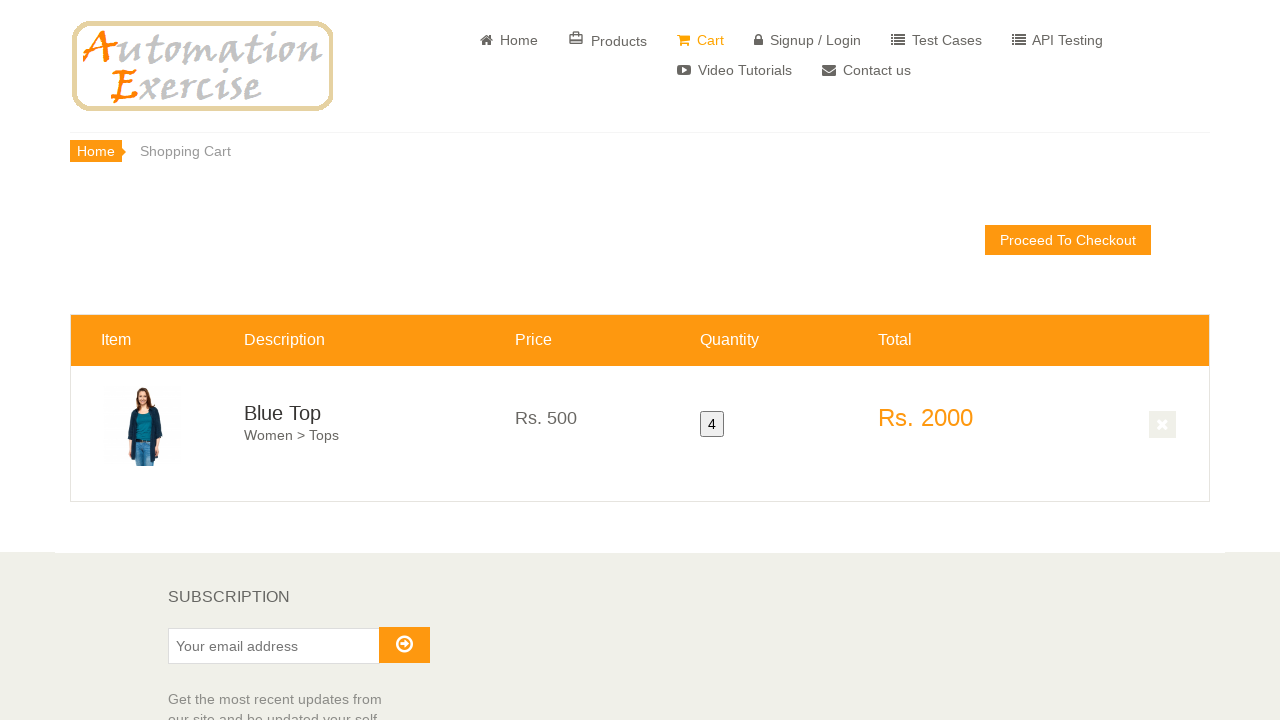

Cart quantity controls are visible
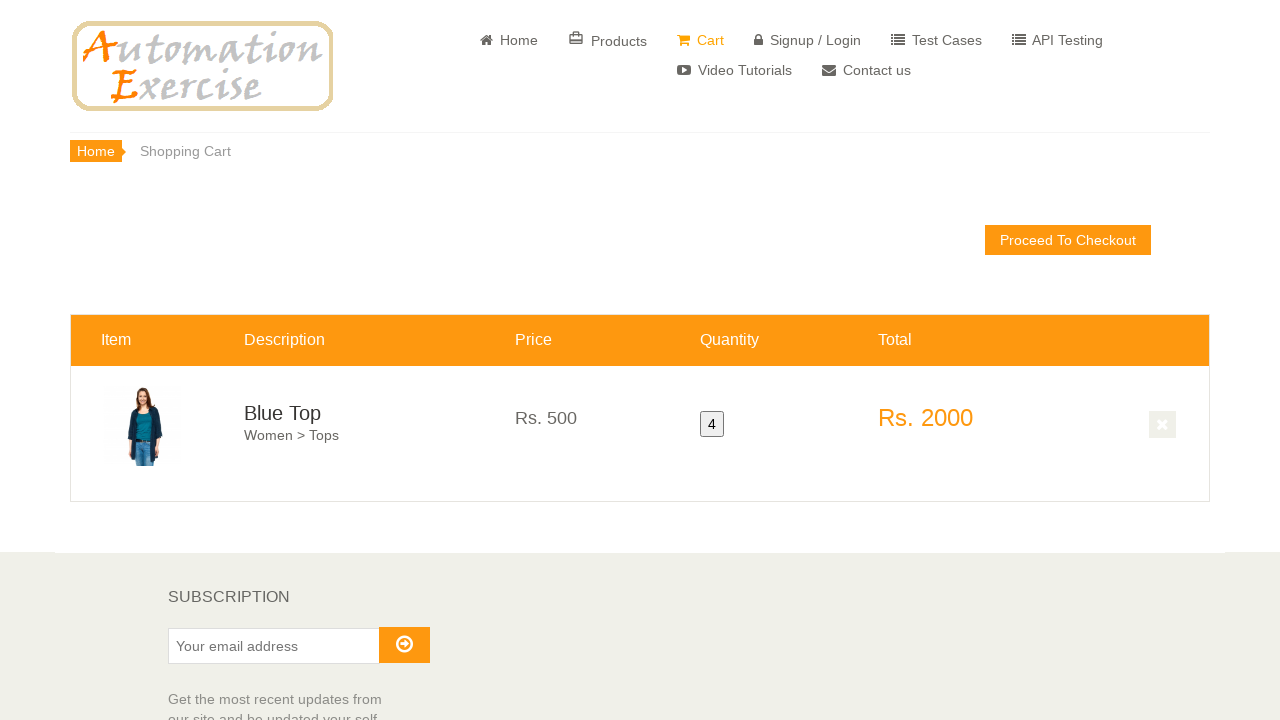

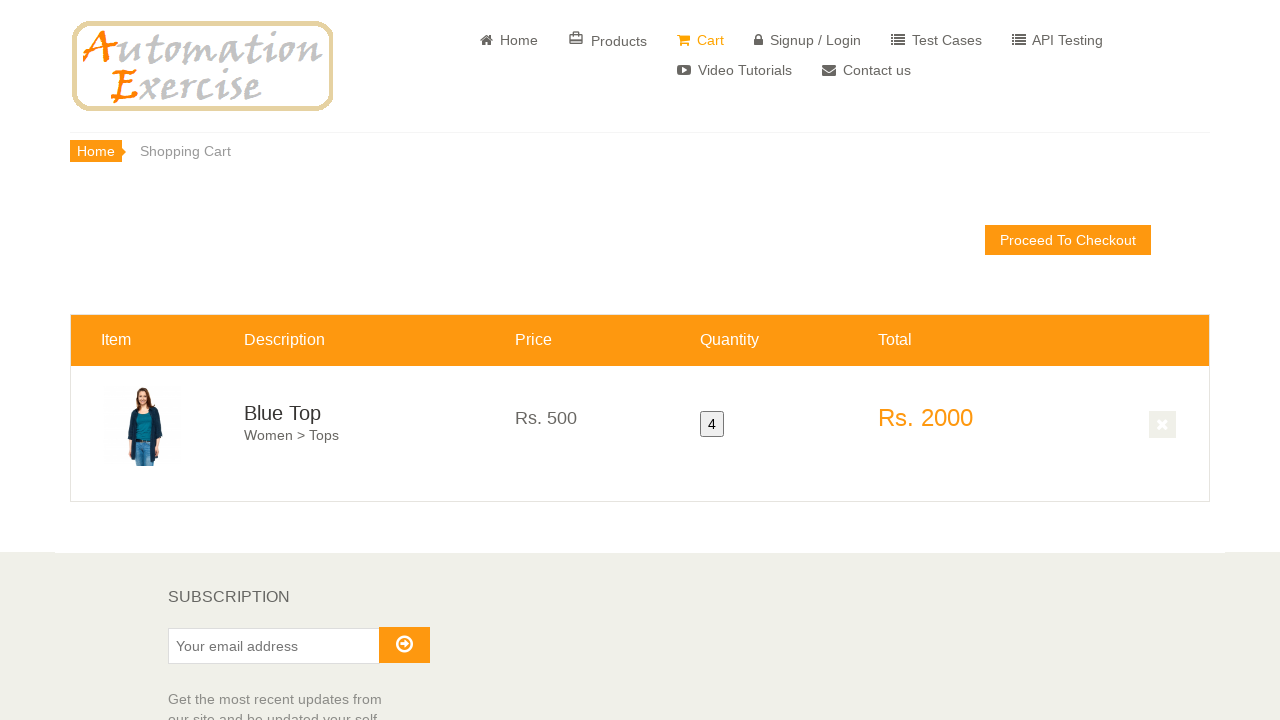